Tests dropdown selection functionality by selecting an option by index from a country dropdown menu

Starting URL: https://testautomationpractice.blogspot.com/

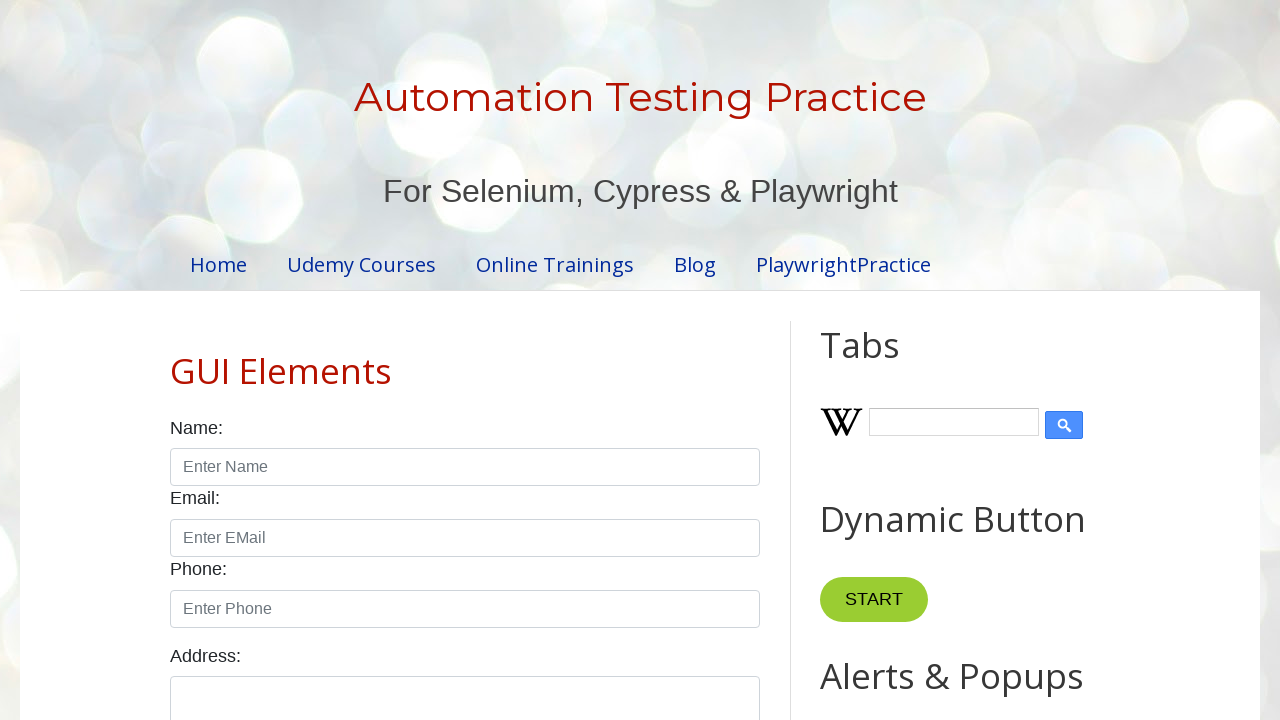

Navigated to test automation practice website
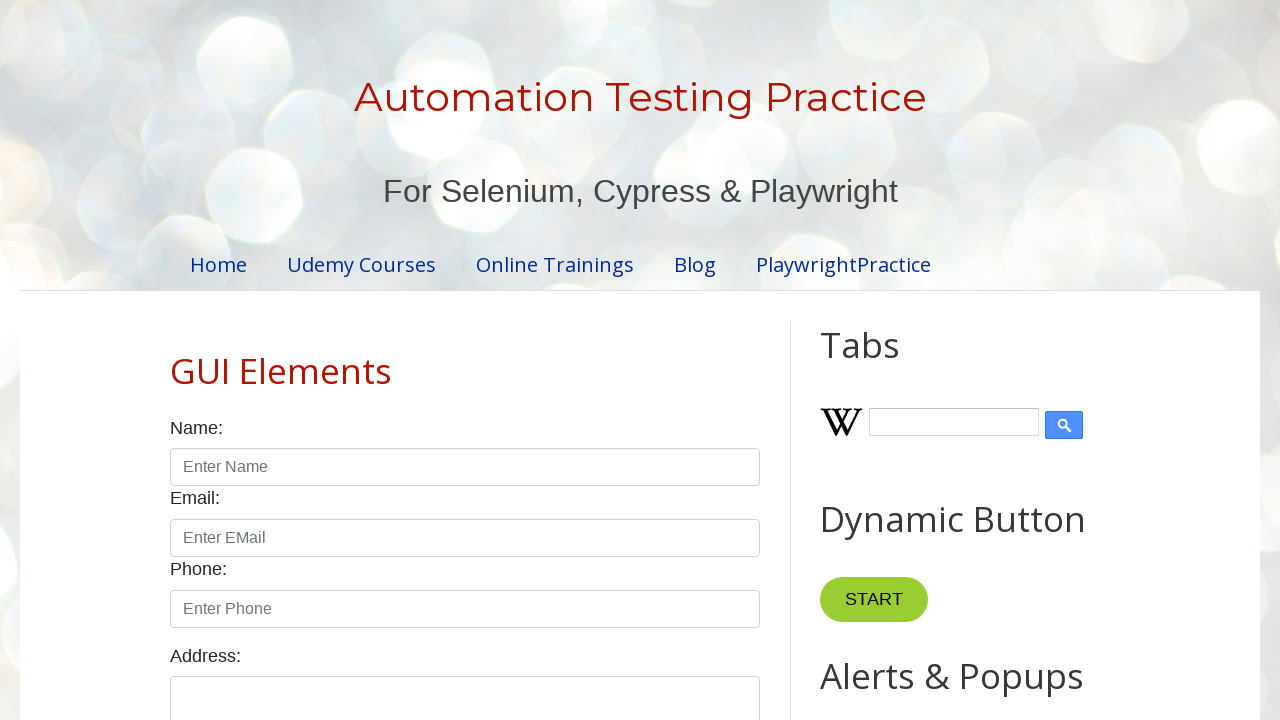

Selected option at index 5 from country dropdown menu on select#country
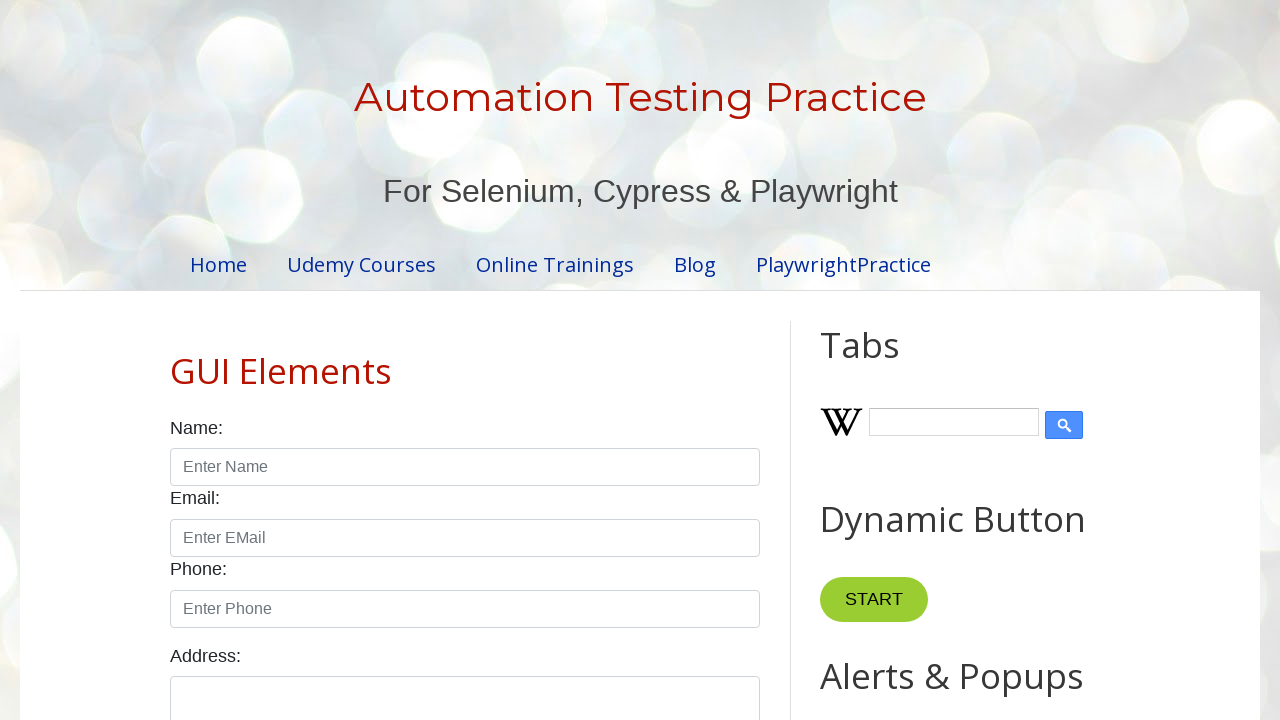

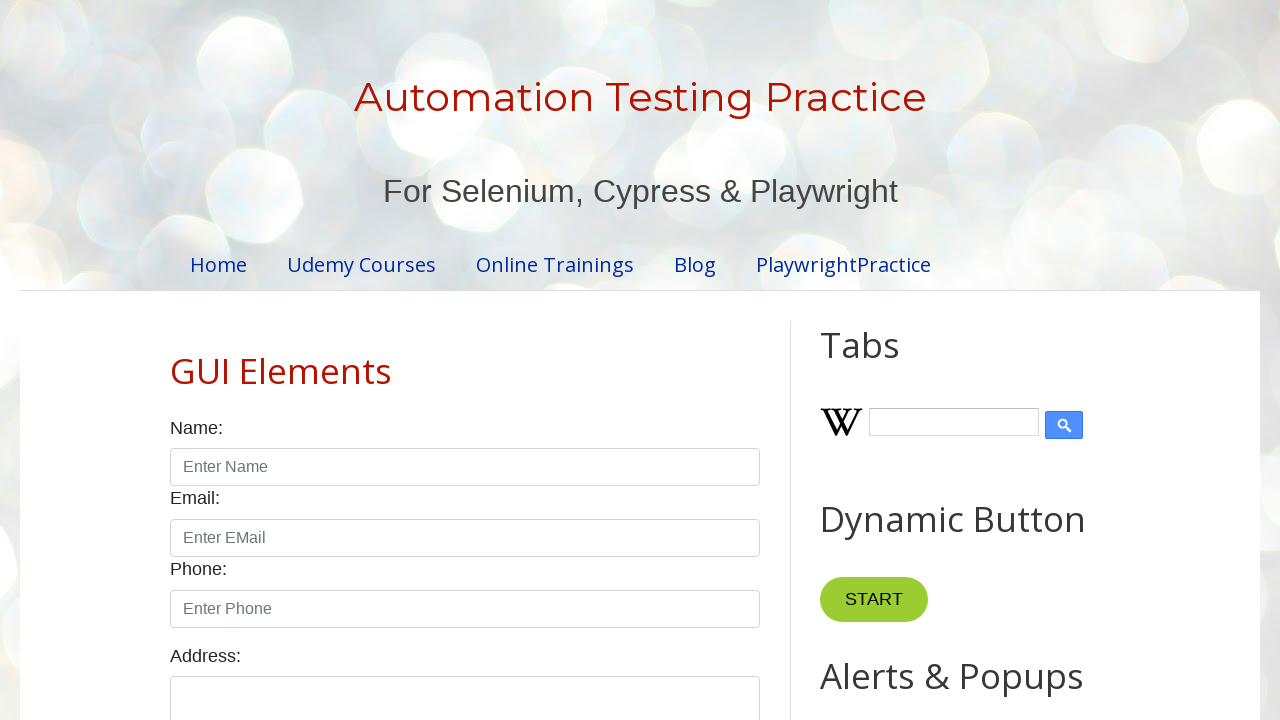